Tests scrolling to form elements and filling in name and date fields on a form

Starting URL: https://formy-project.herokuapp.com/scroll

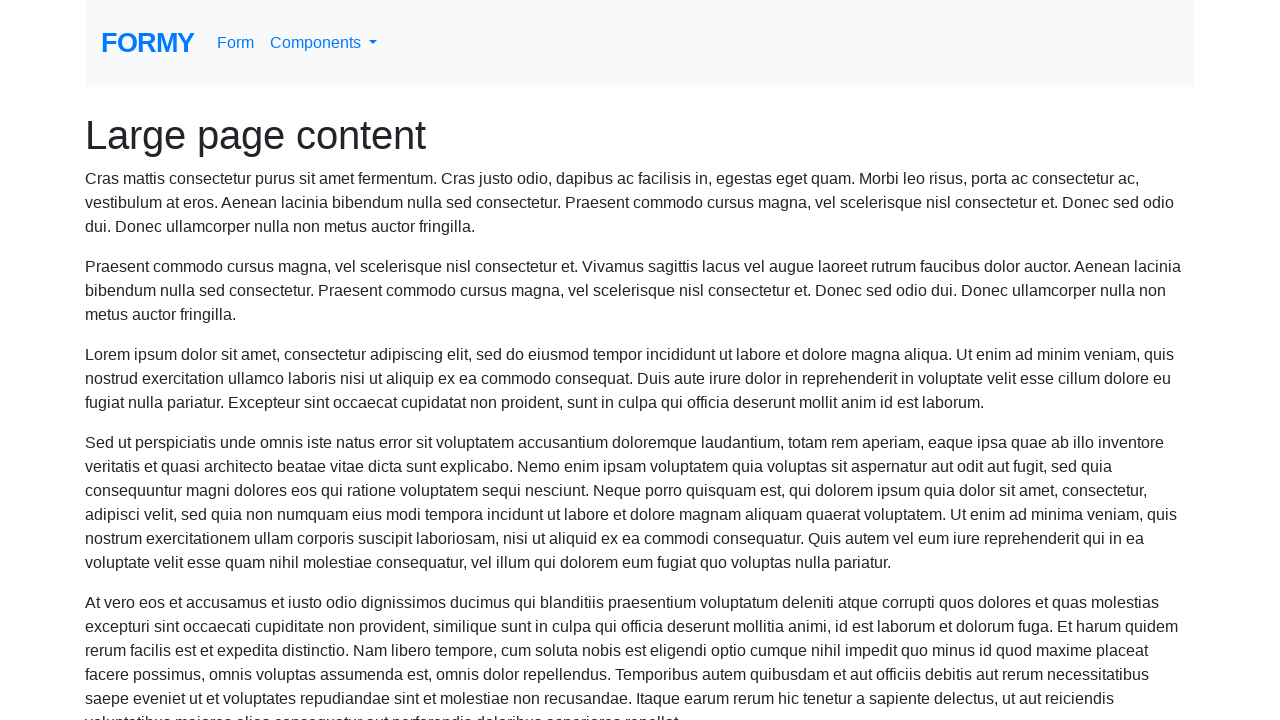

Located name field element
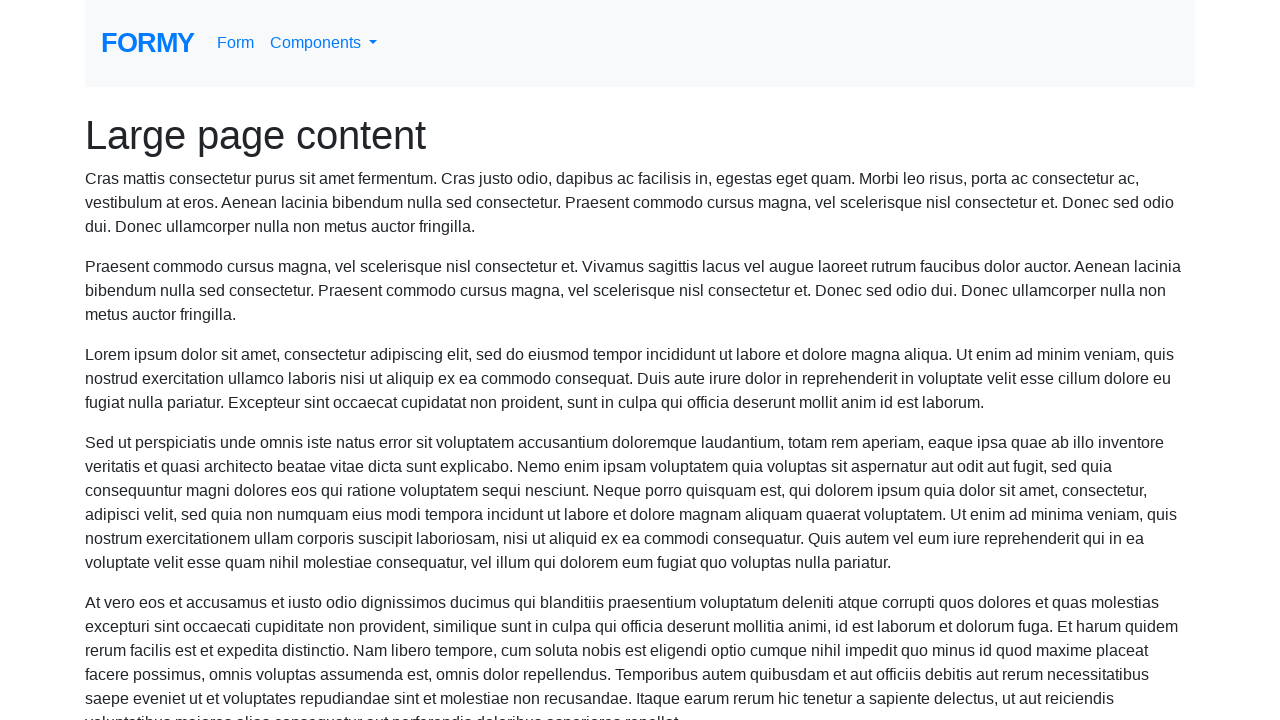

Scrolled to name field
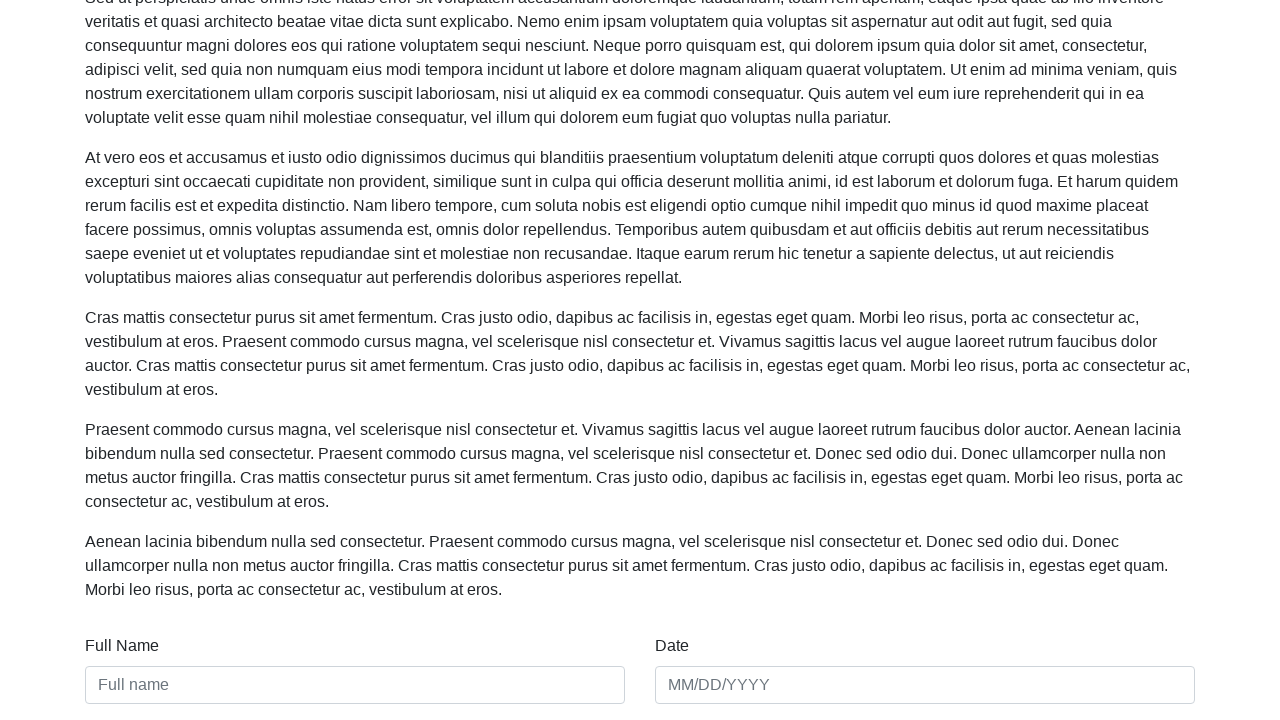

Filled name field with 'Cinthia Ramos' on #name
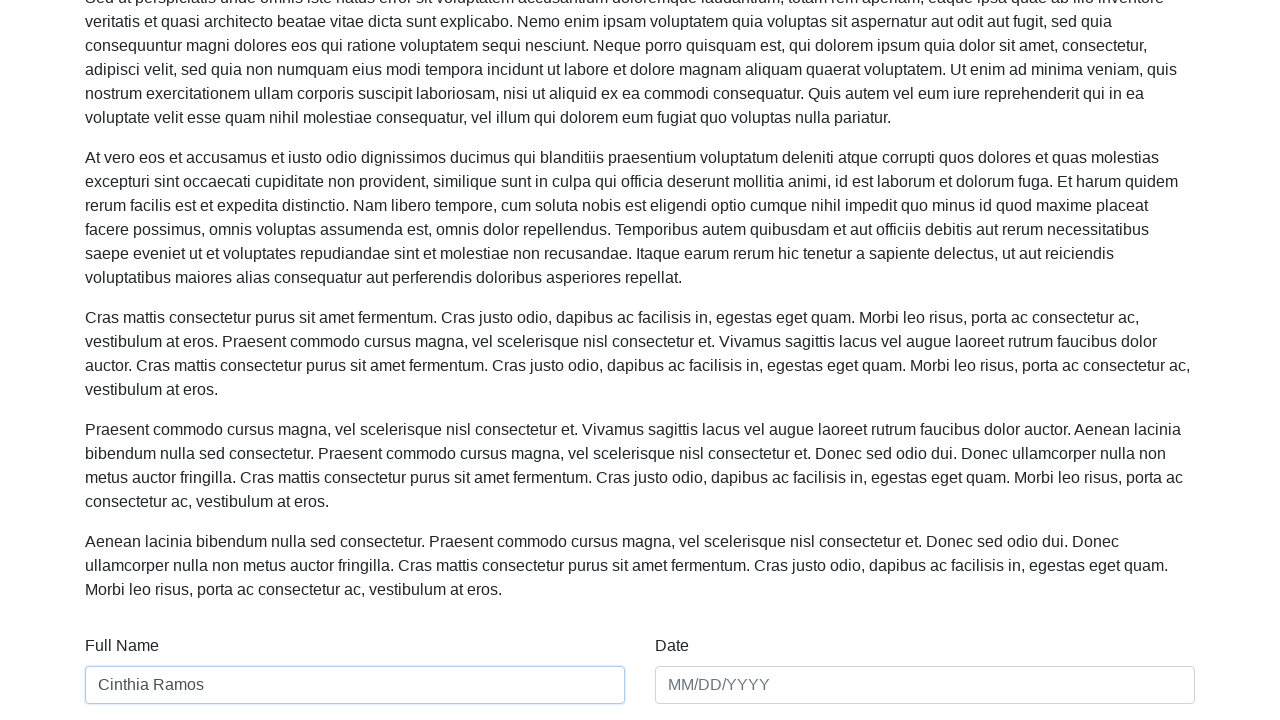

Filled date field with '02/11/2021' on #date
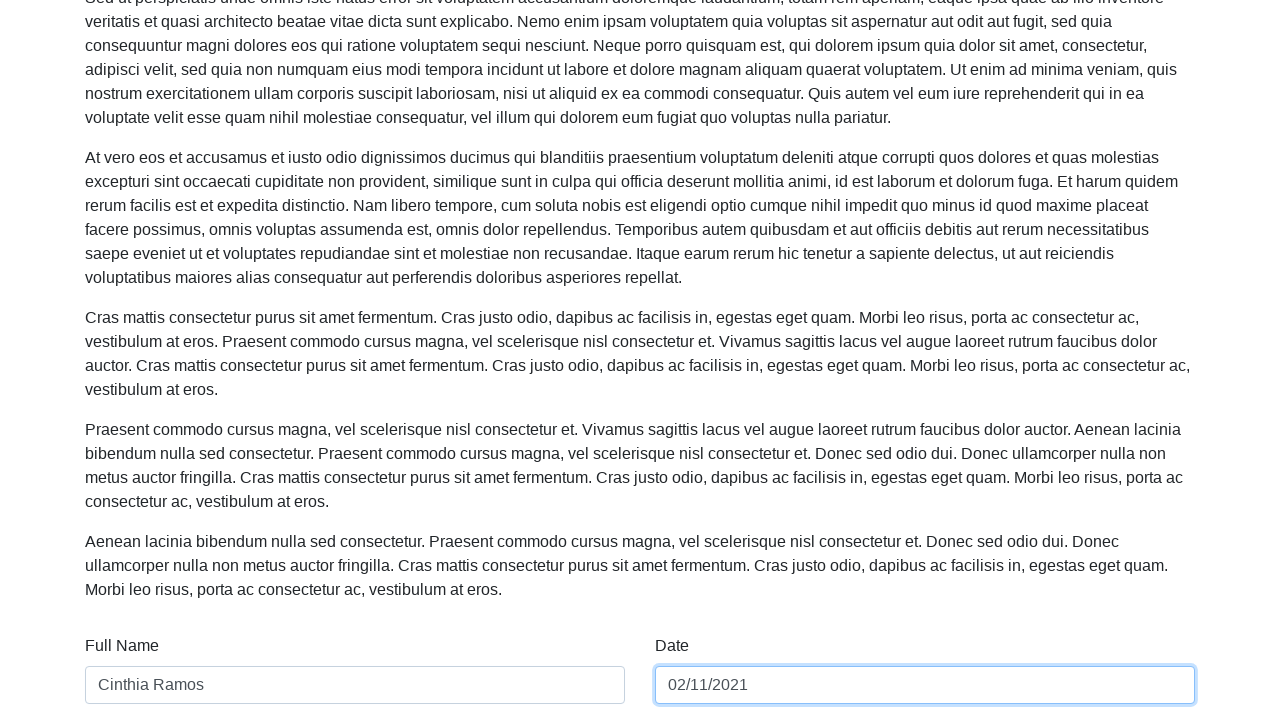

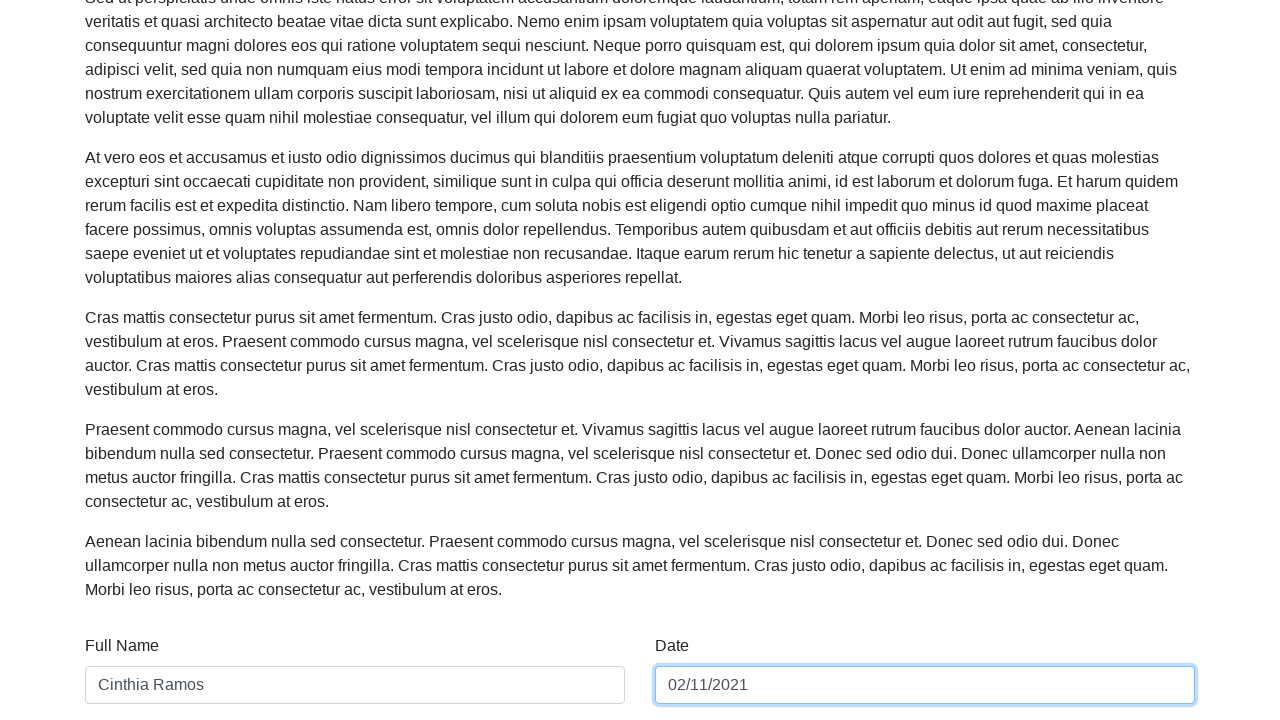